Tests jQuery UI menu navigation by hovering over menu items and clicking on a nested PDF option

Starting URL: https://the-internet.herokuapp.com/jqueryui/menu

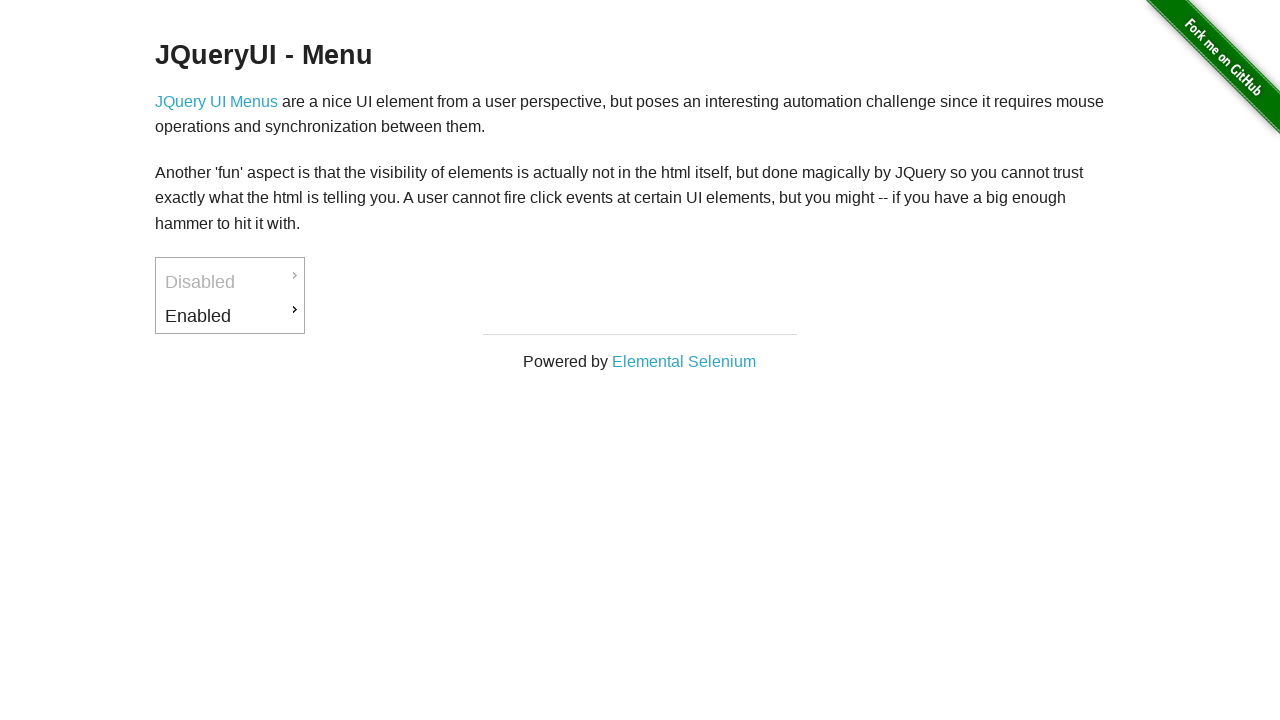

Hovered over 'Enabled' menu item at (230, 316) on a:text('Enabled')
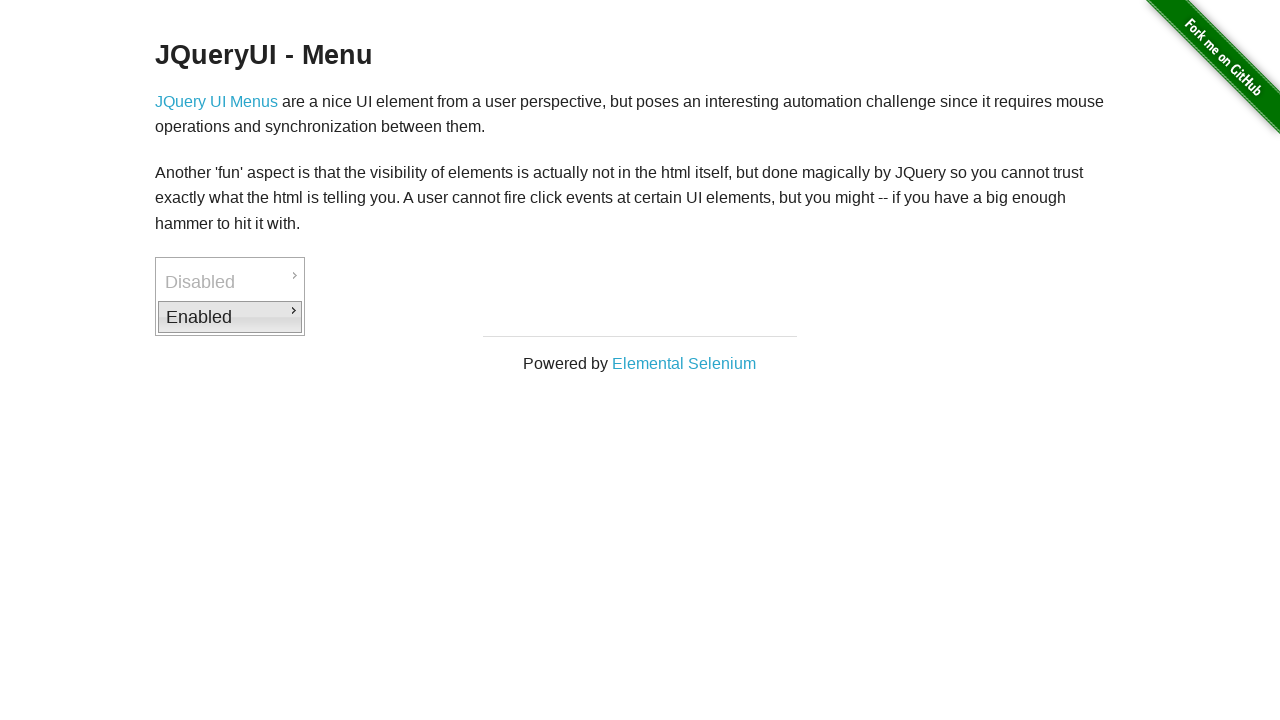

Waited for 'Downloads' submenu to be visible
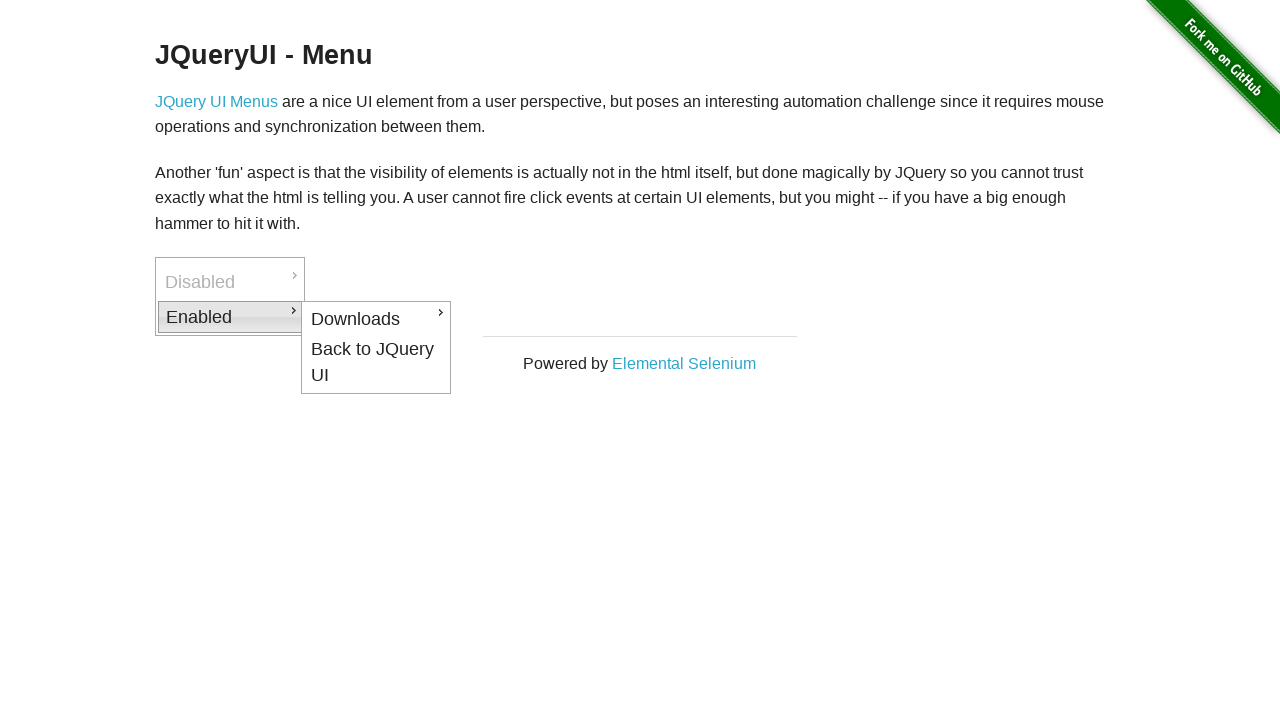

Hovered over 'Downloads' submenu item at (376, 319) on a:text('Downloads')
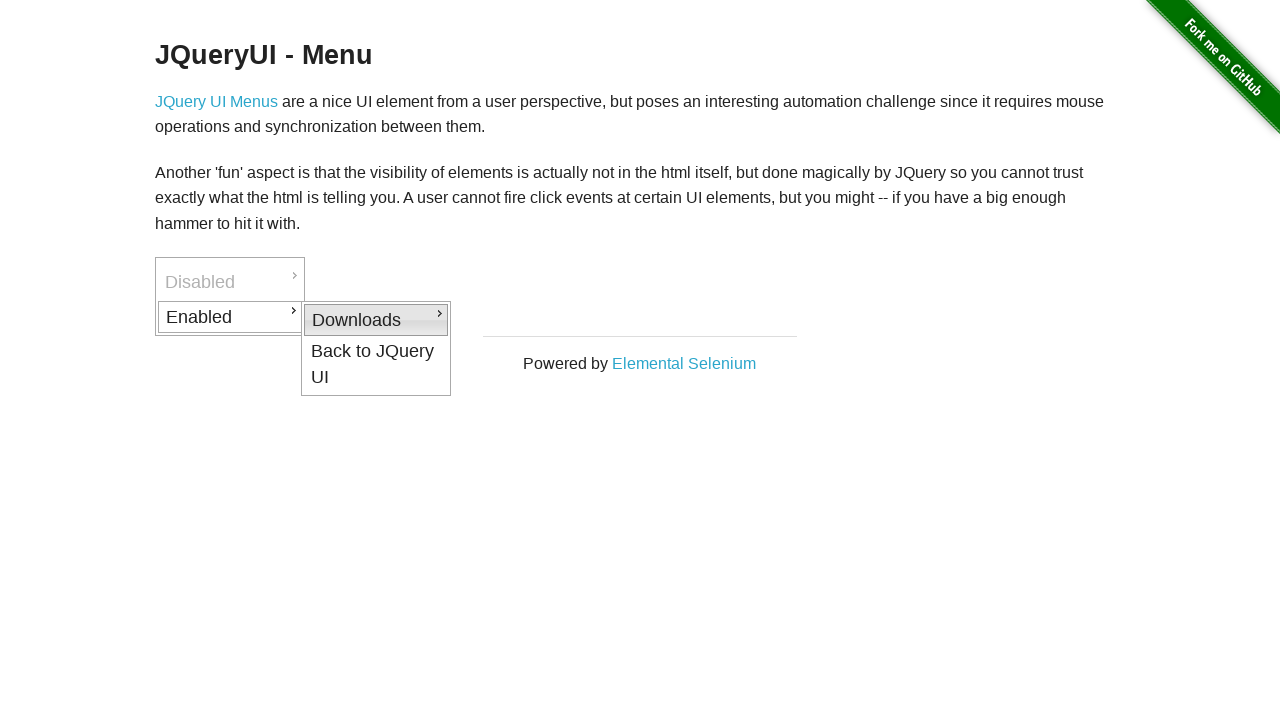

Waited for 'PDF' option to be visible
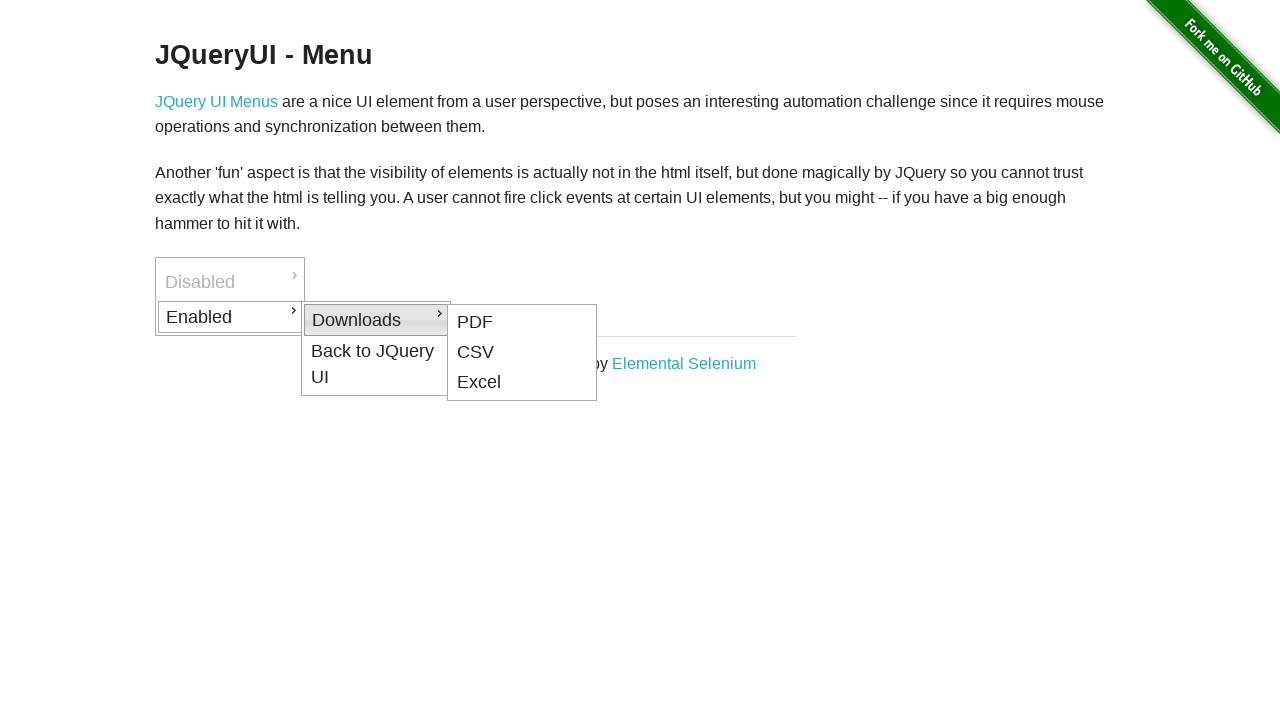

Clicked on 'PDF' nested menu option at (522, 322) on a:text('PDF')
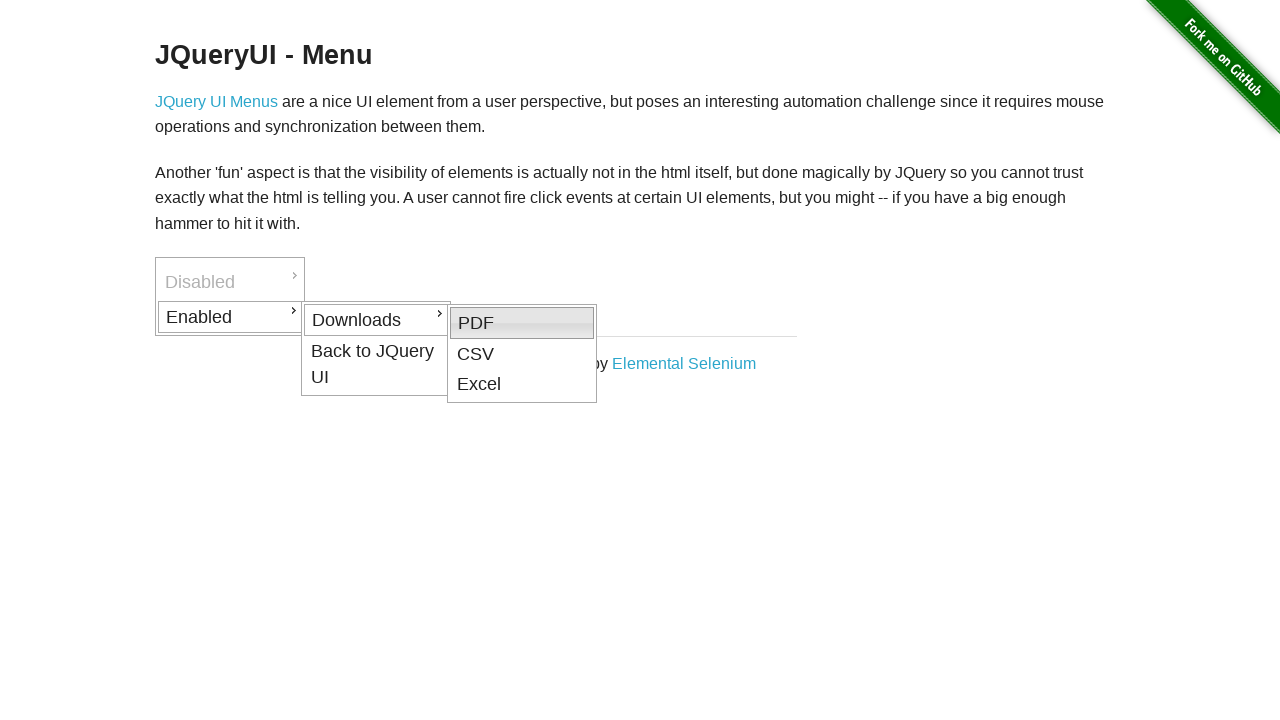

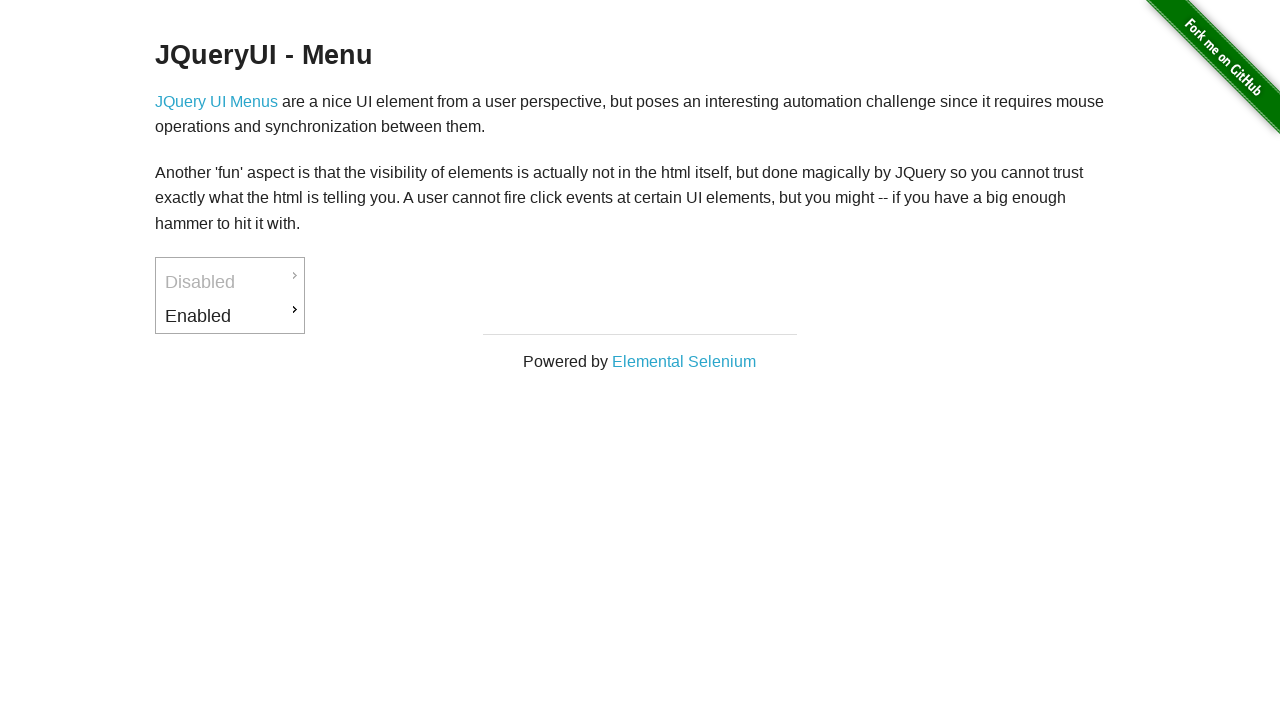